Navigates to a registration form and selects the Female radio button option

Starting URL: https://demo.automationtesting.in/Register.html

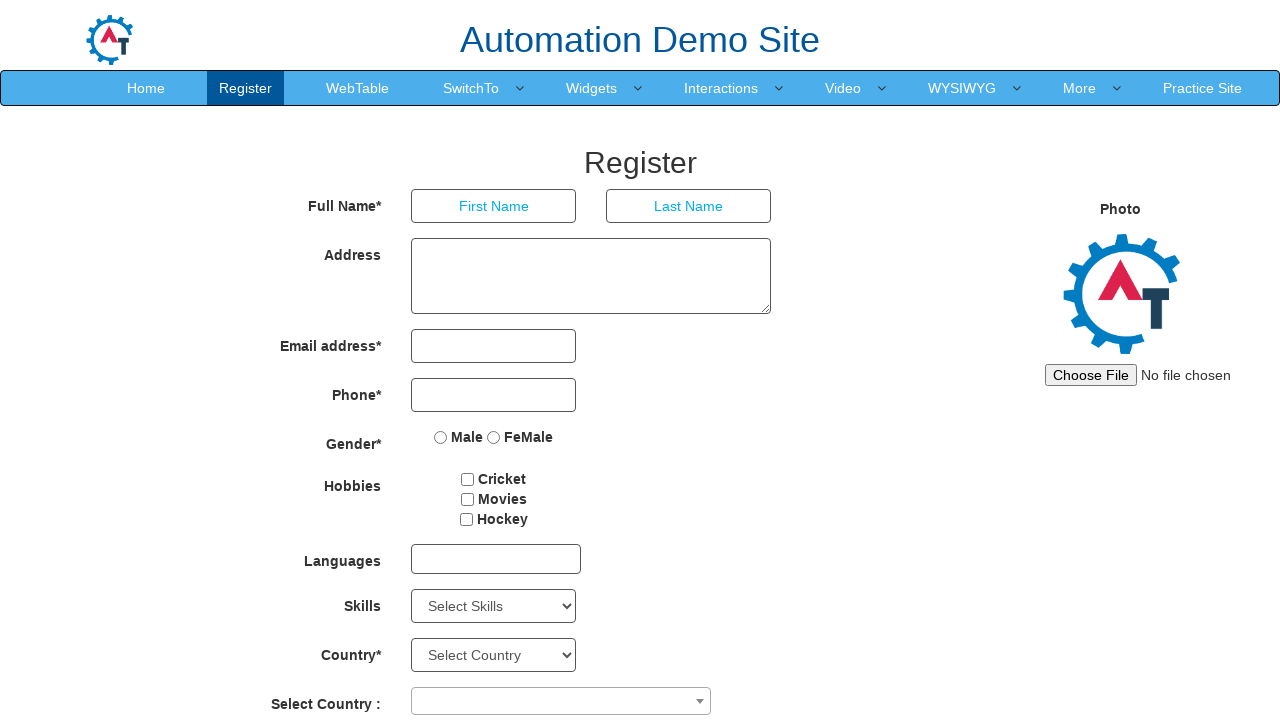

Navigated to registration form page
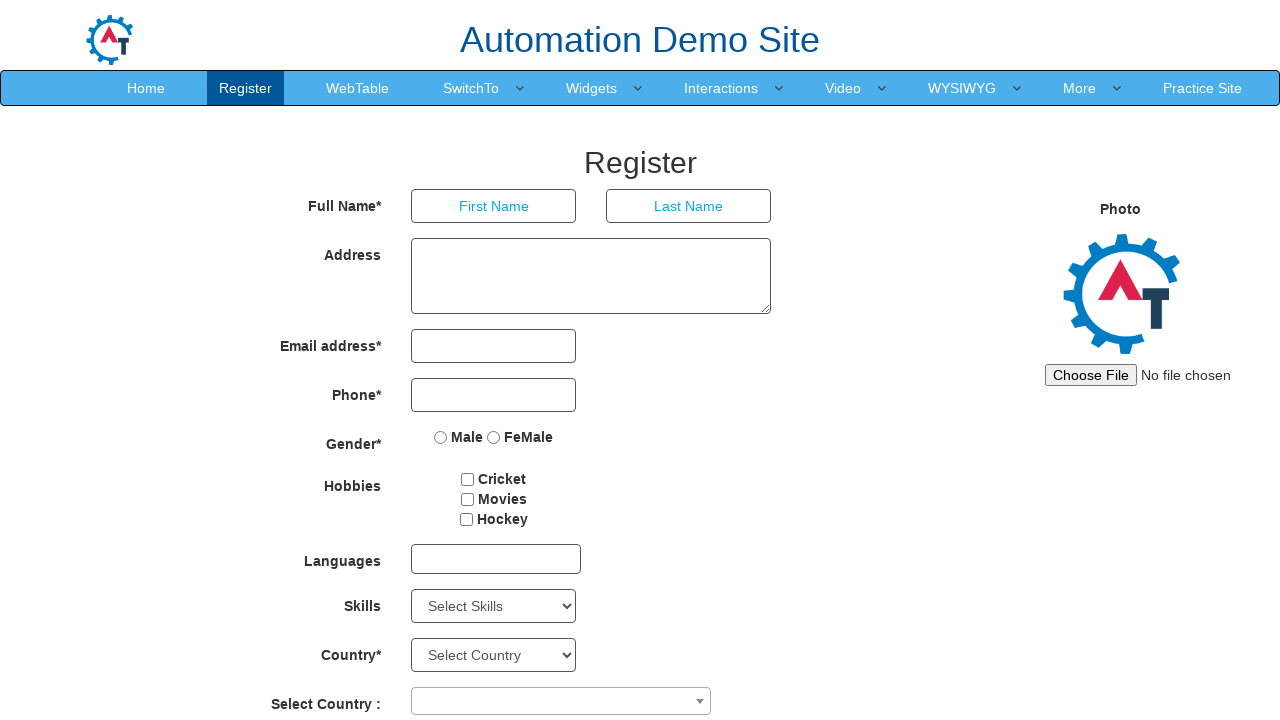

Selected Female radio button option at (494, 437) on internal:role=radio[name="FeMale"s]
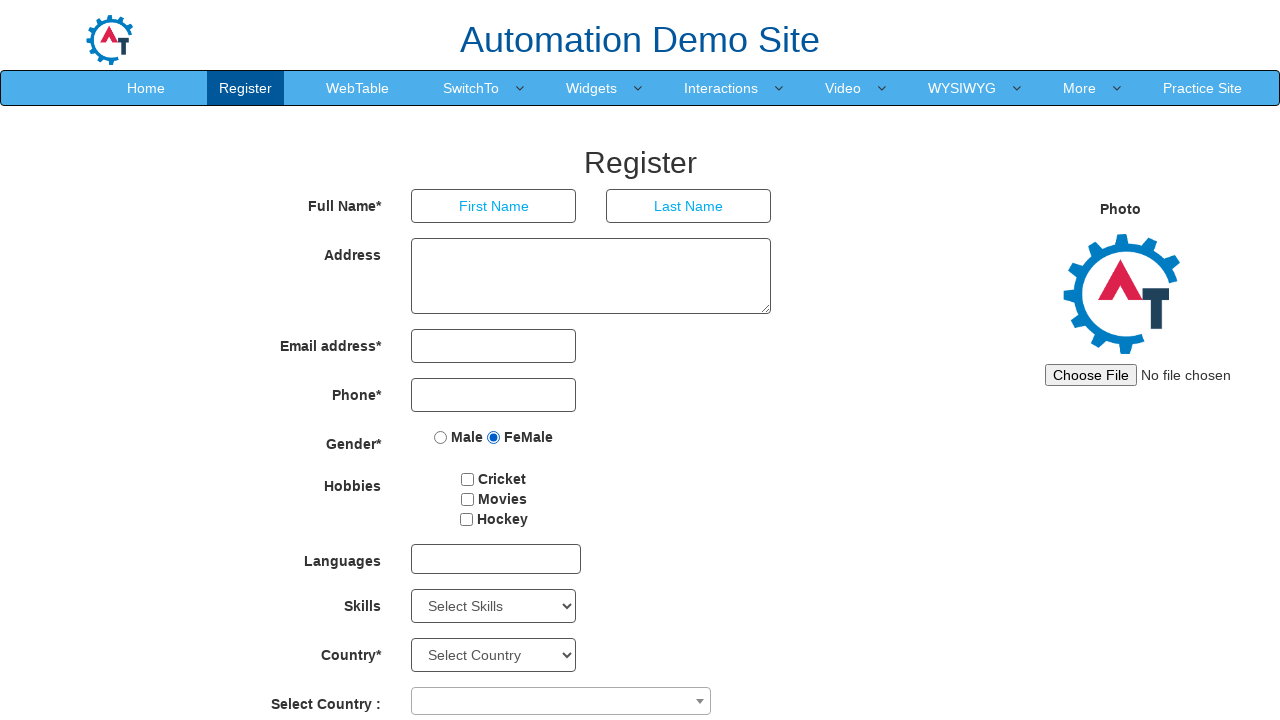

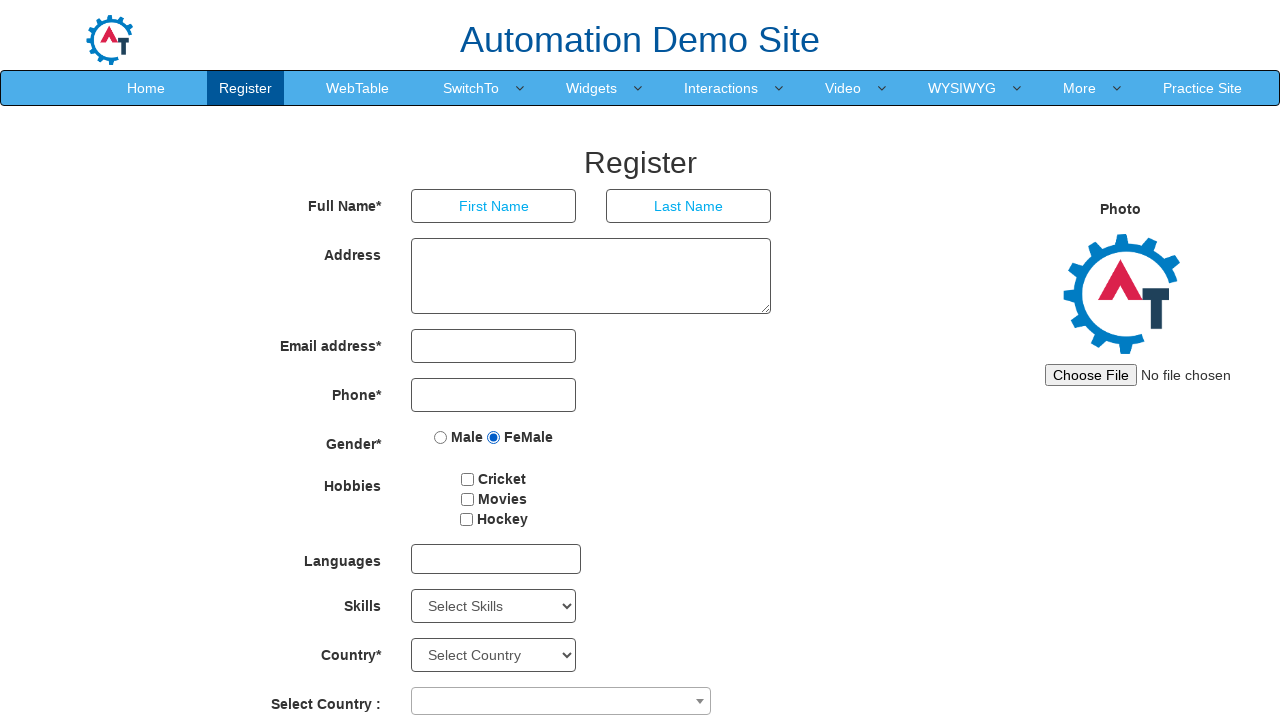